Tests that the readonly input field cannot be modified and retains its original value

Starting URL: https://www.selenium.dev/selenium/web/web-form.html

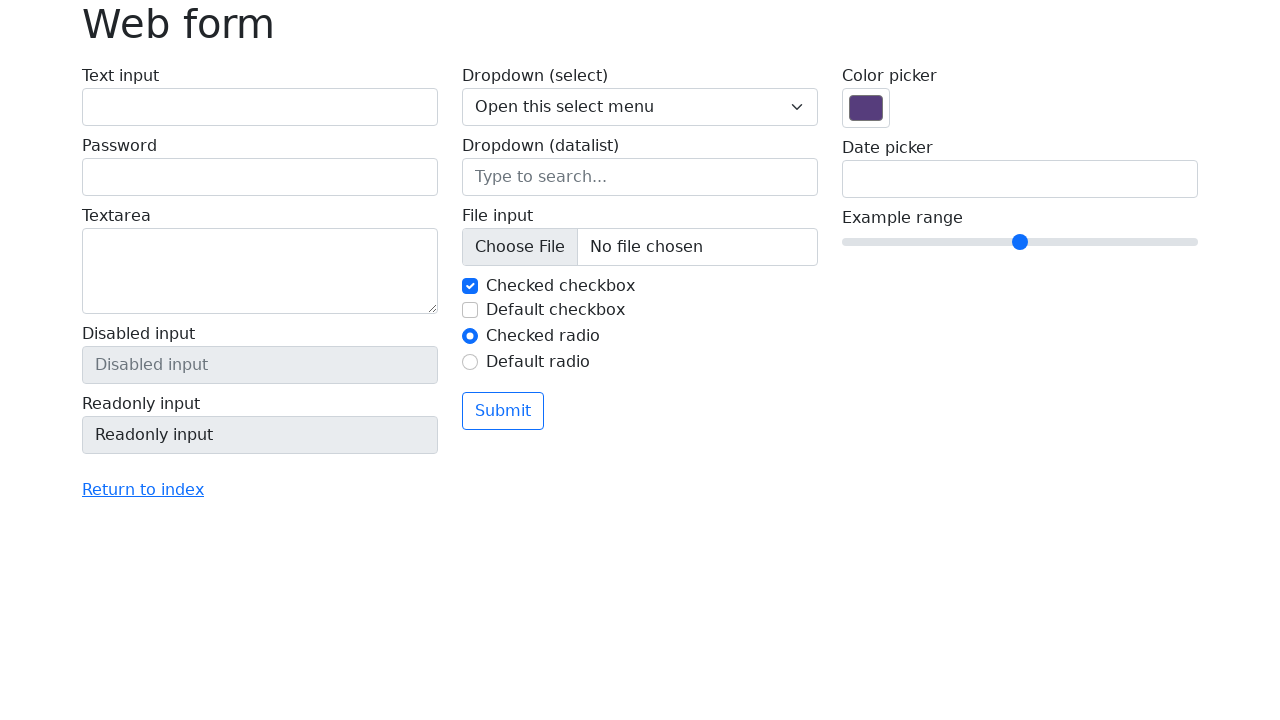

Located the readonly input field by name attribute 'my-readonly'
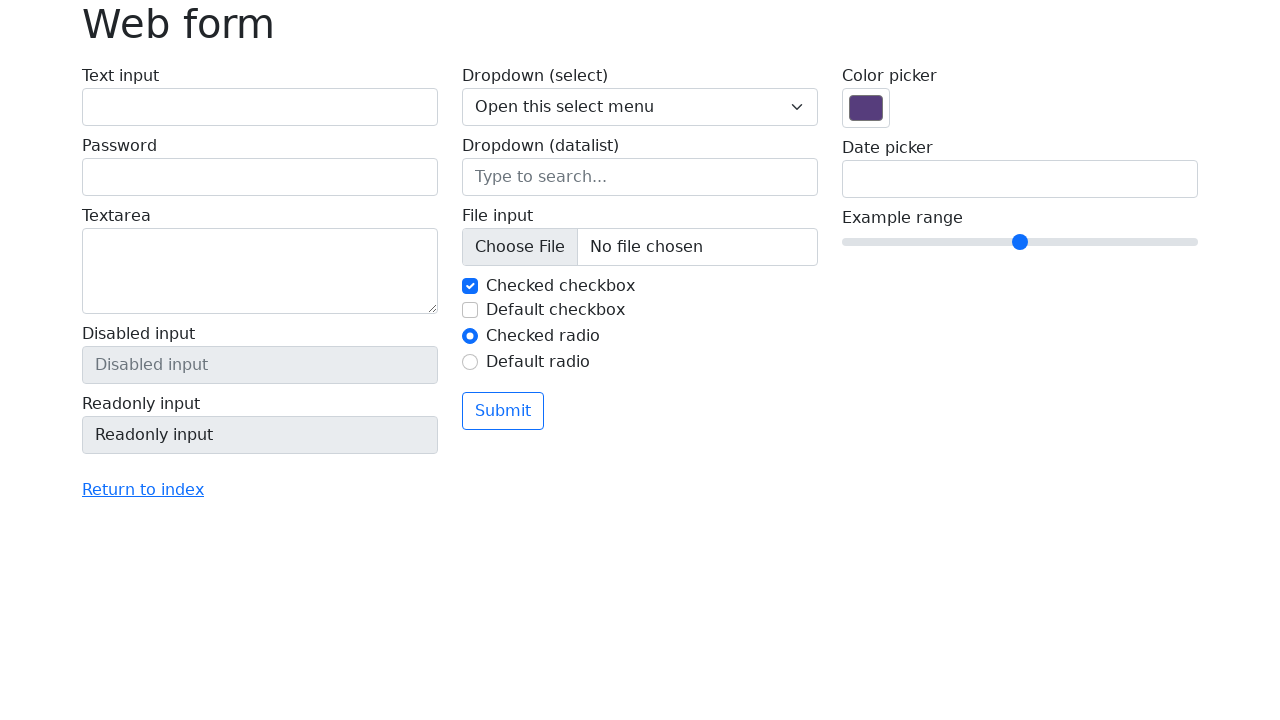

Verified readonly input field has default value 'Readonly input'
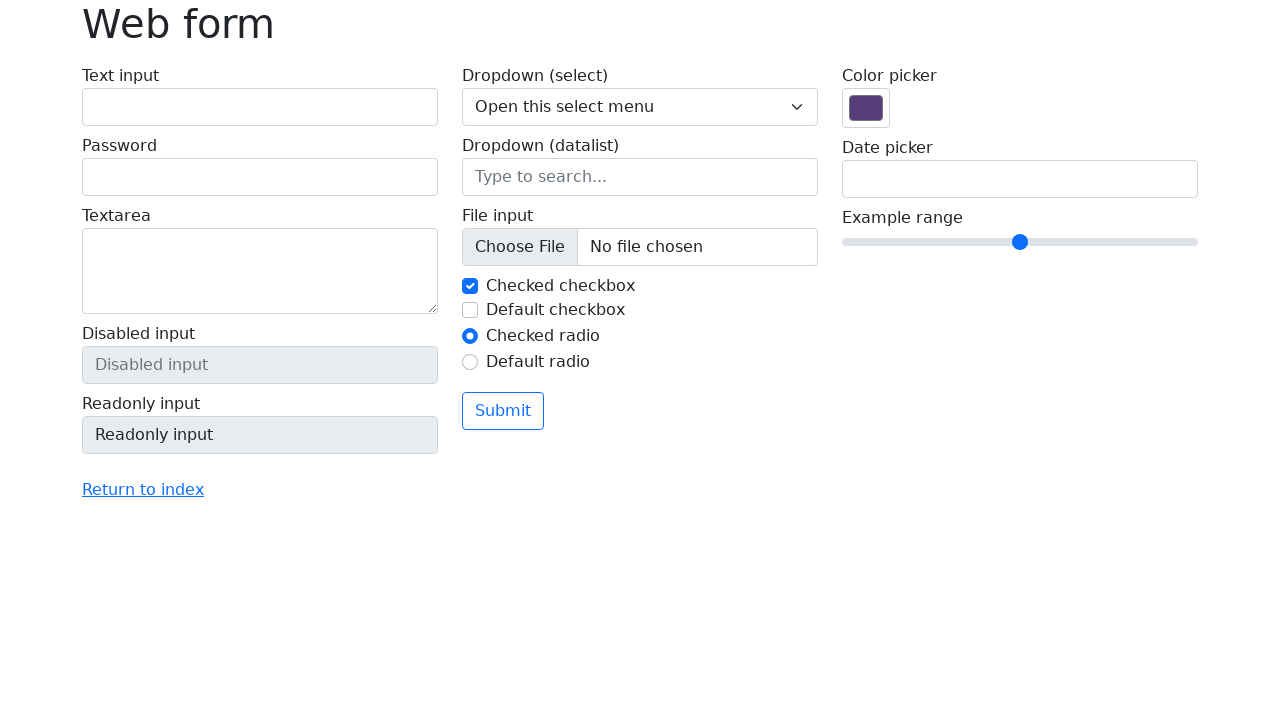

Attempted to type 'test text' into the readonly input field
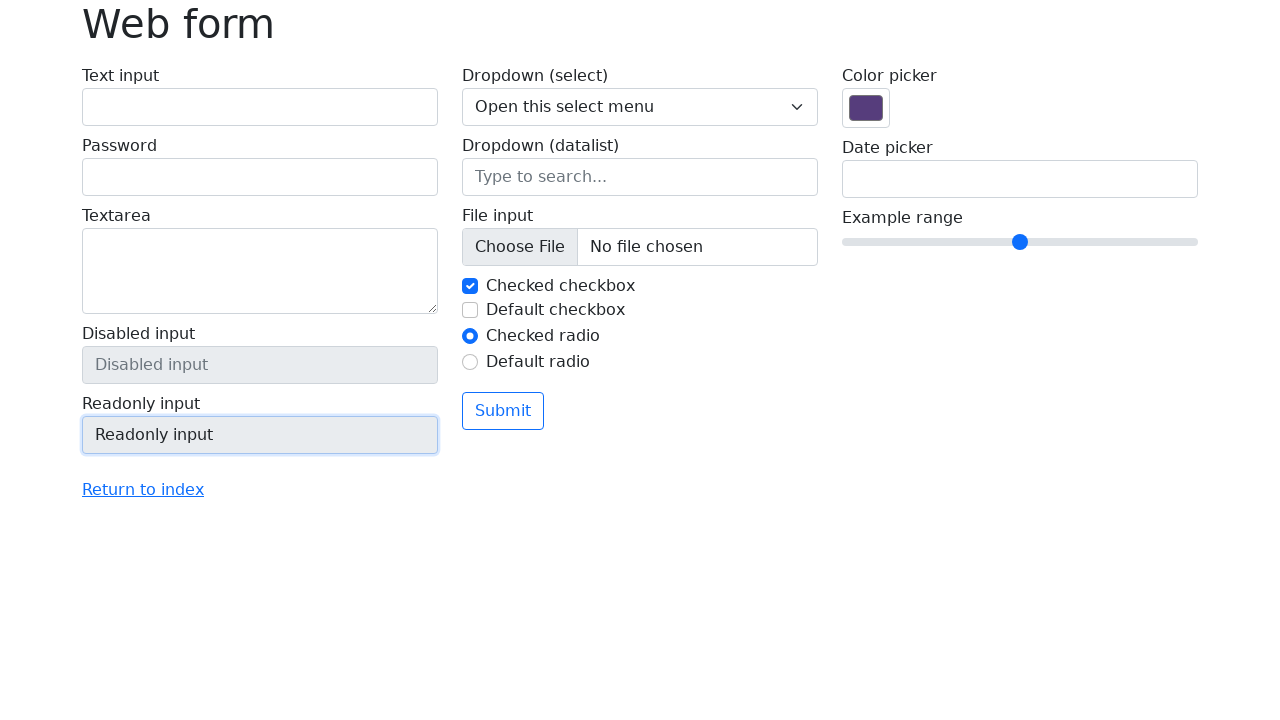

Confirmed readonly input field still has original value 'Readonly input' after typing attempt
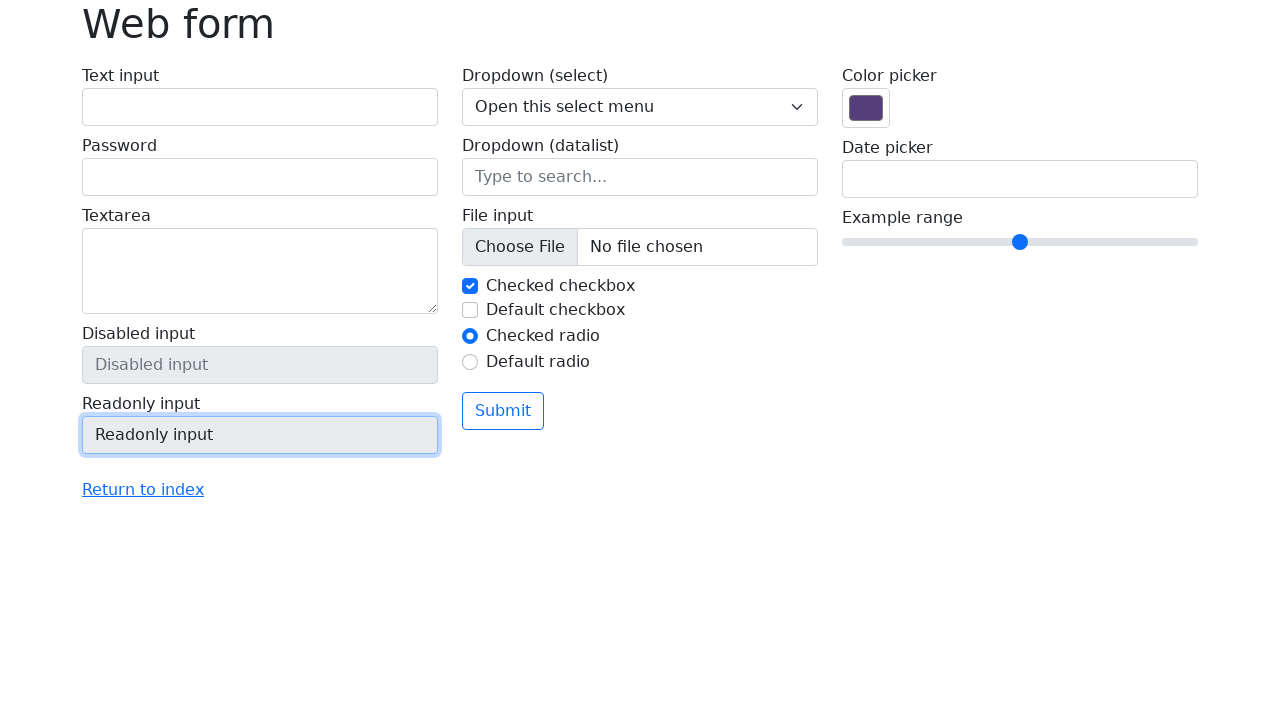

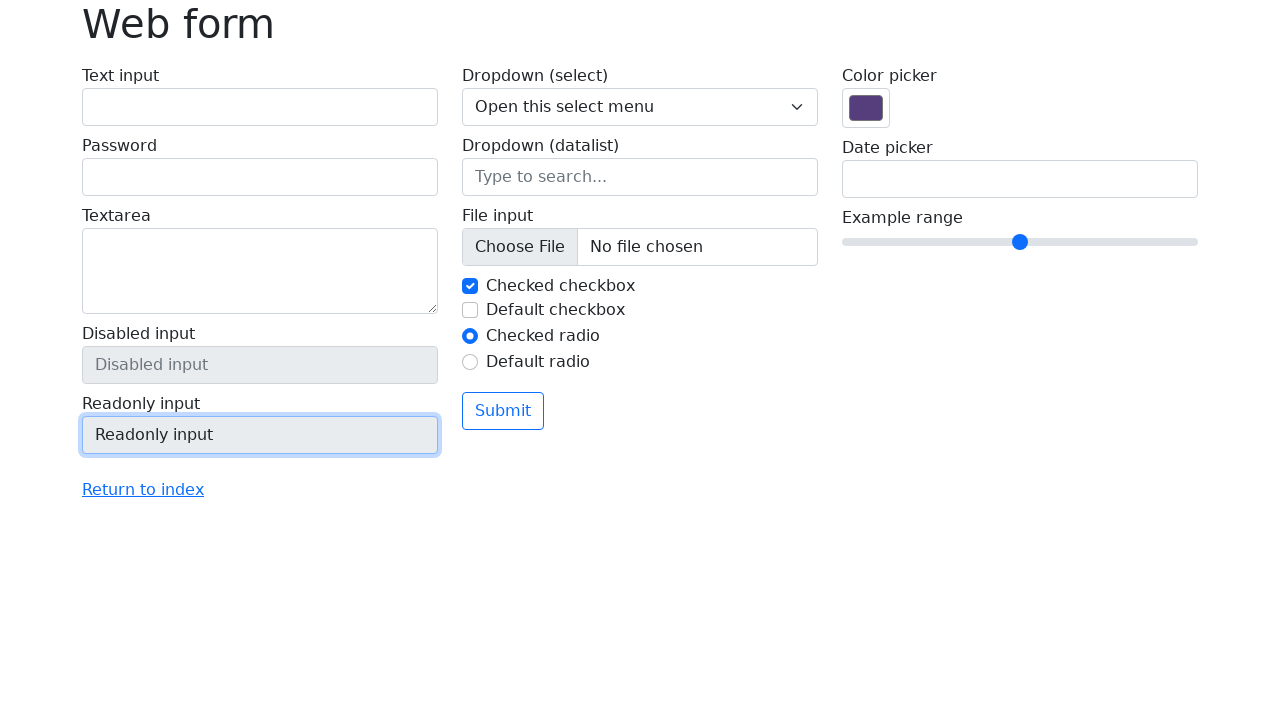